Navigates to iLovePDF Word to PDF converter page and clicks the file selection button to initiate file upload dialog

Starting URL: https://www.ilovepdf.com/word_to_pdf

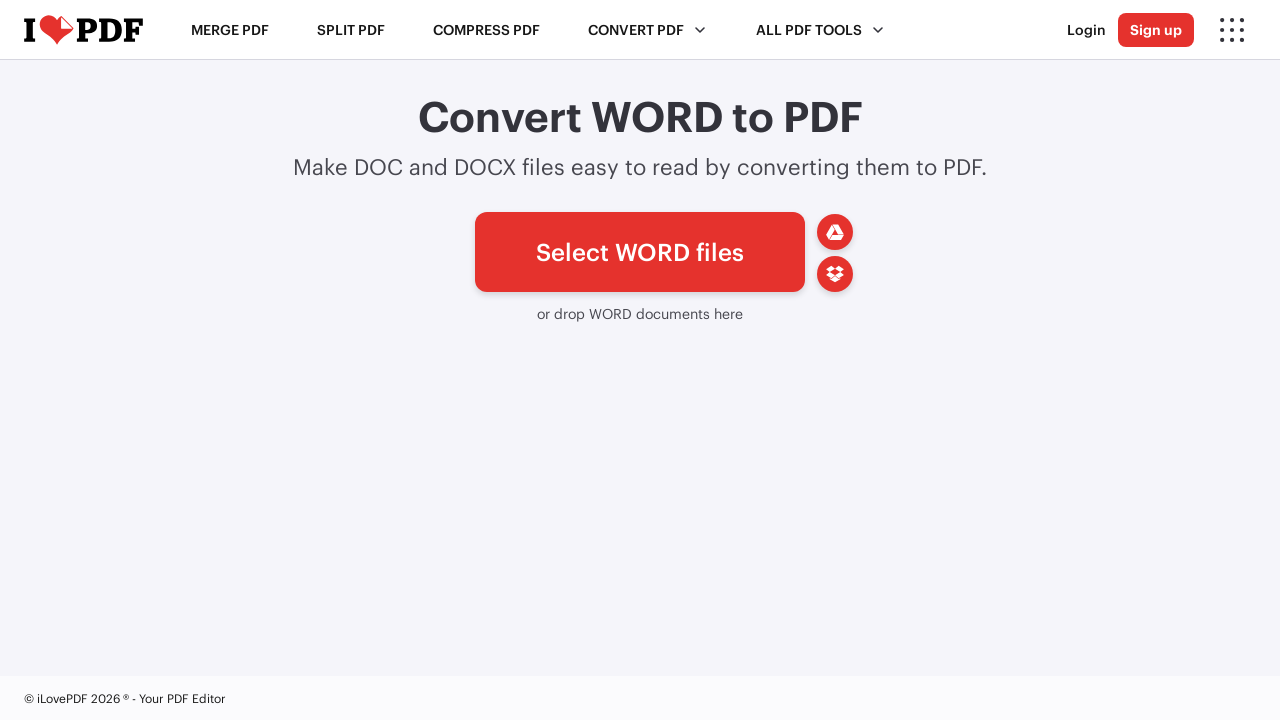

Waited for 'Select WORD files' button to load on iLovePDF Word to PDF converter page
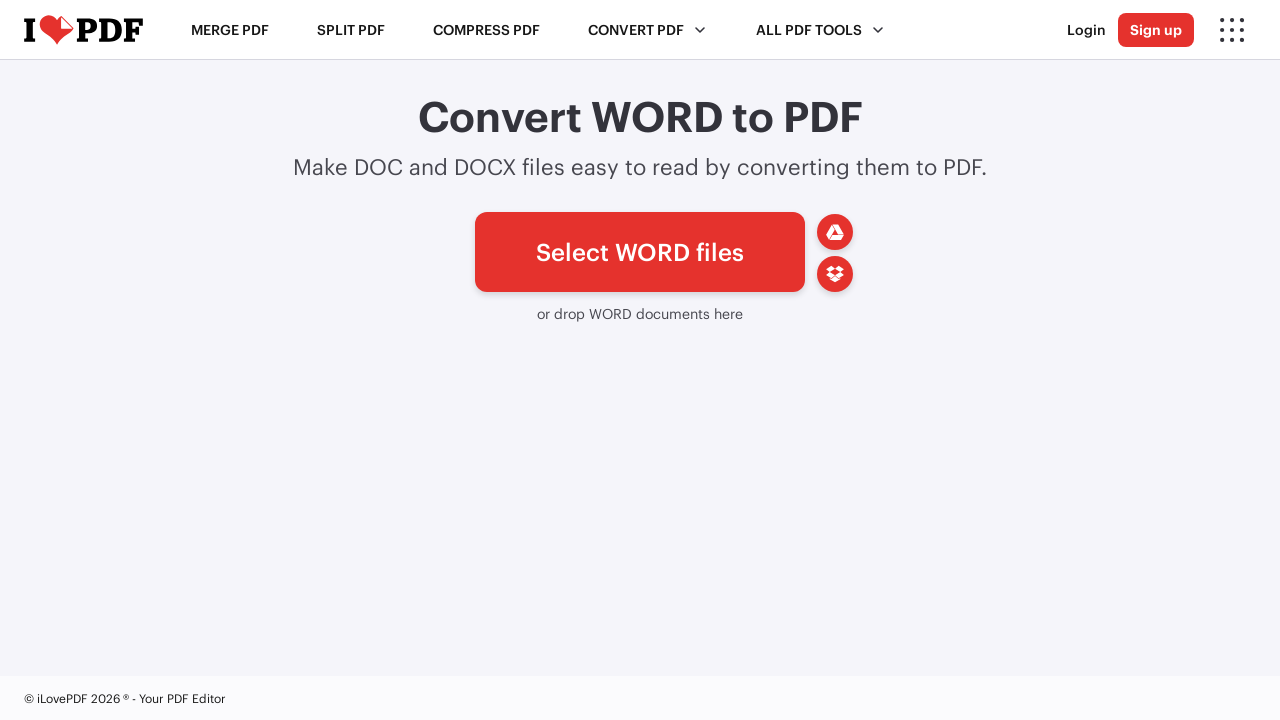

Clicked the 'Select WORD files' button to initiate file upload dialog at (640, 252) on xpath=//span[contains(text(),'Select WORD files')]
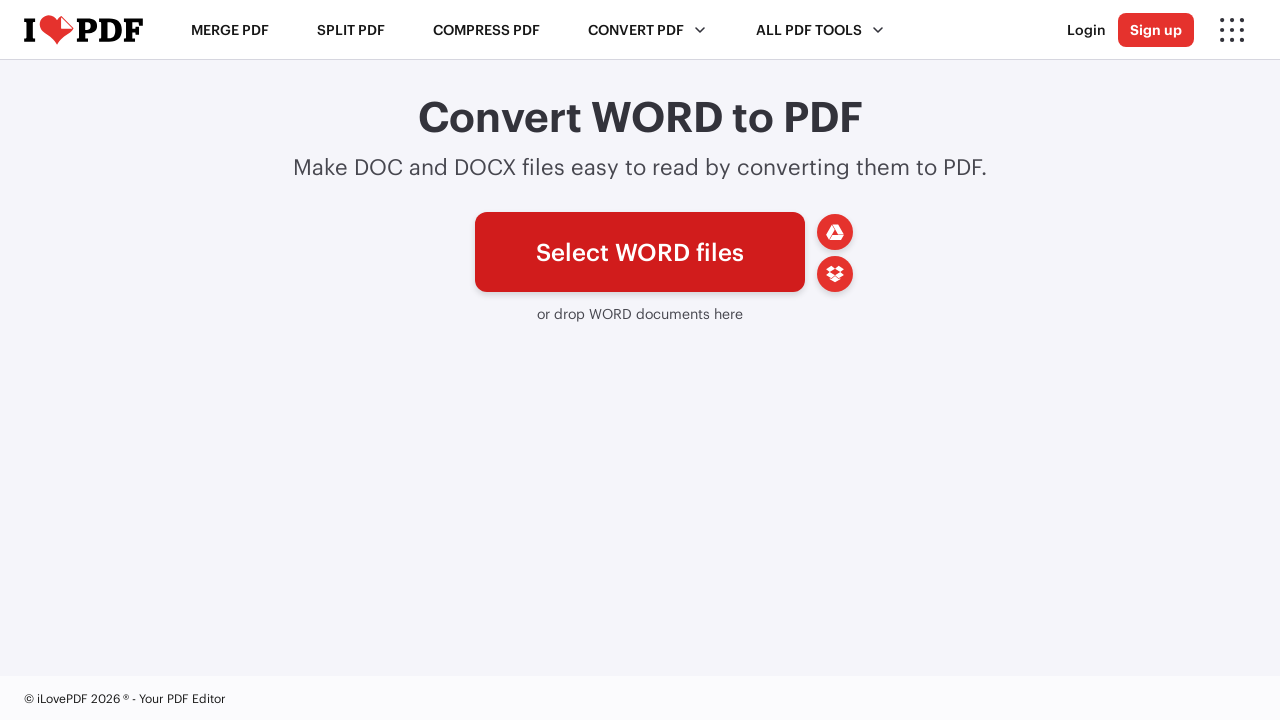

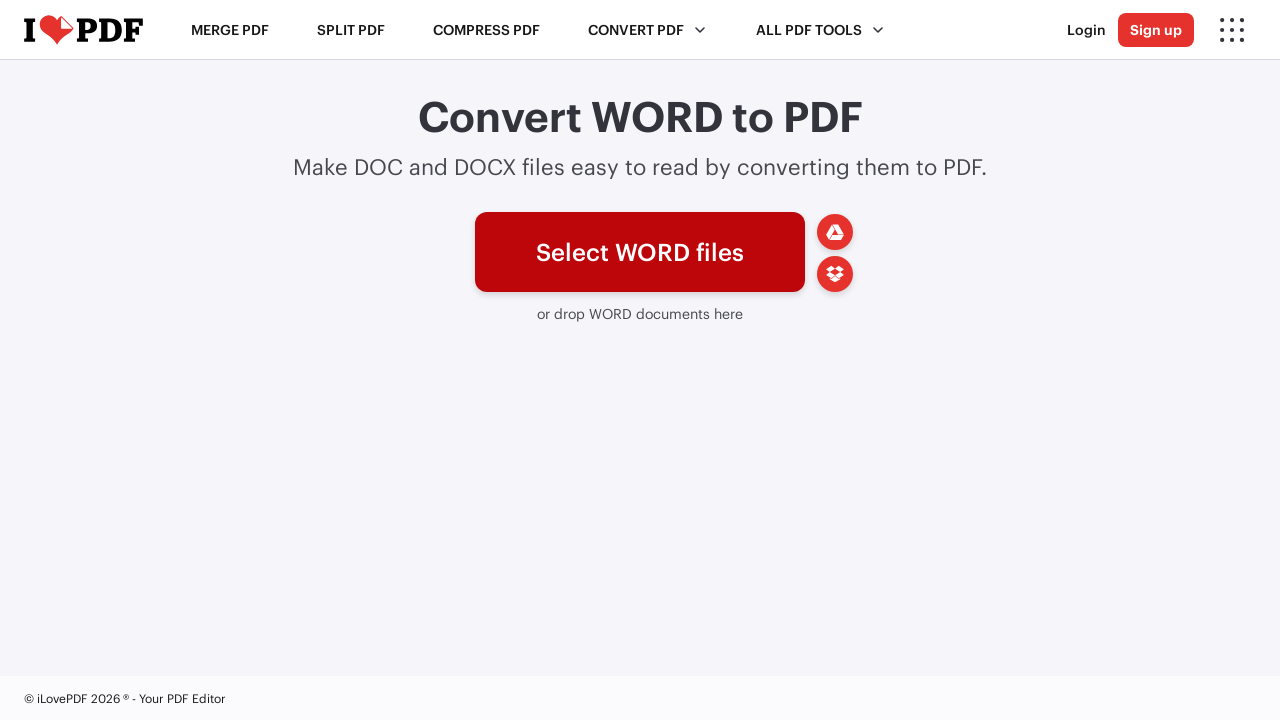